Tests clearing the complete state of all items by checking and unchecking the toggle all

Starting URL: https://demo.playwright.dev/todomvc

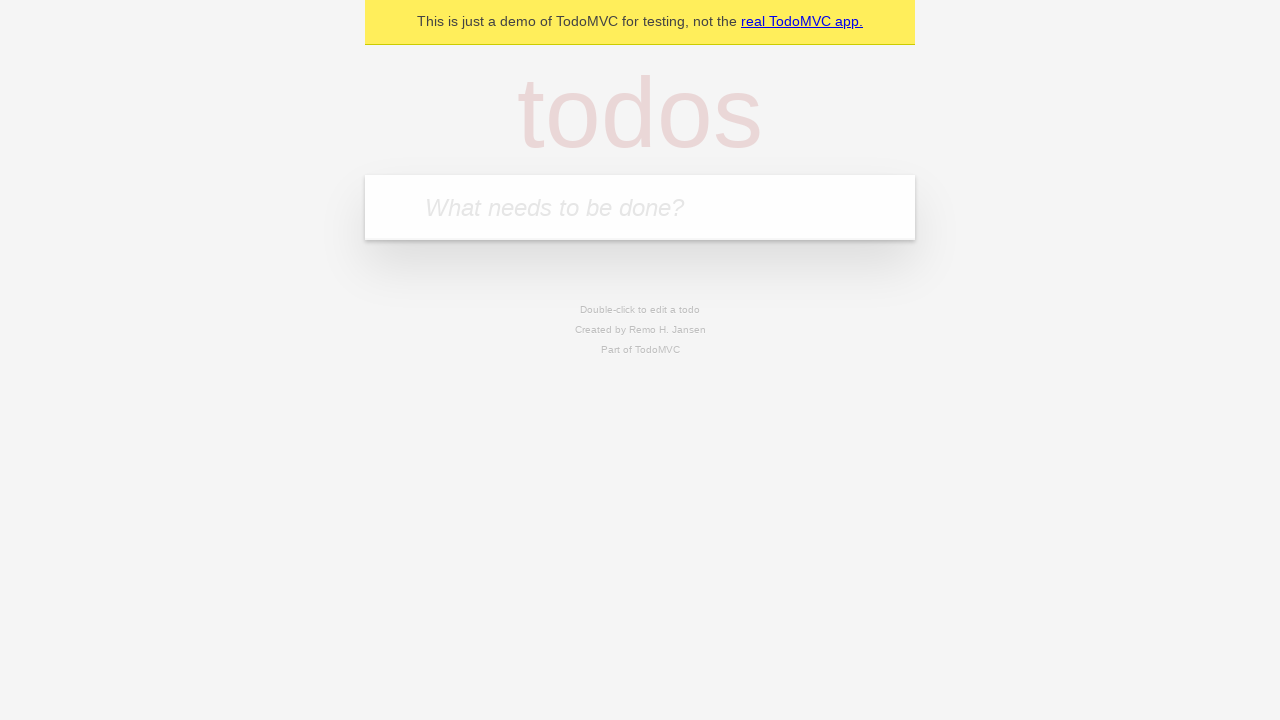

Filled todo input with 'buy some cheese' on internal:attr=[placeholder="What needs to be done?"i]
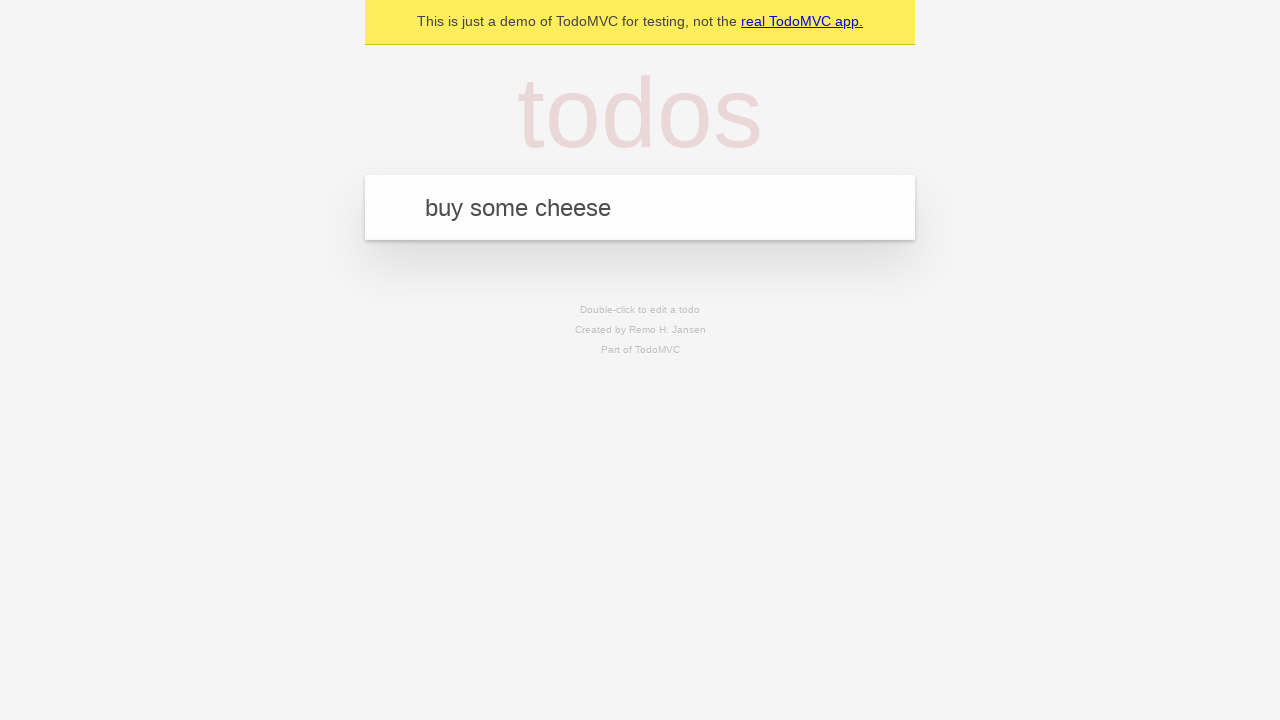

Pressed Enter to add first todo item on internal:attr=[placeholder="What needs to be done?"i]
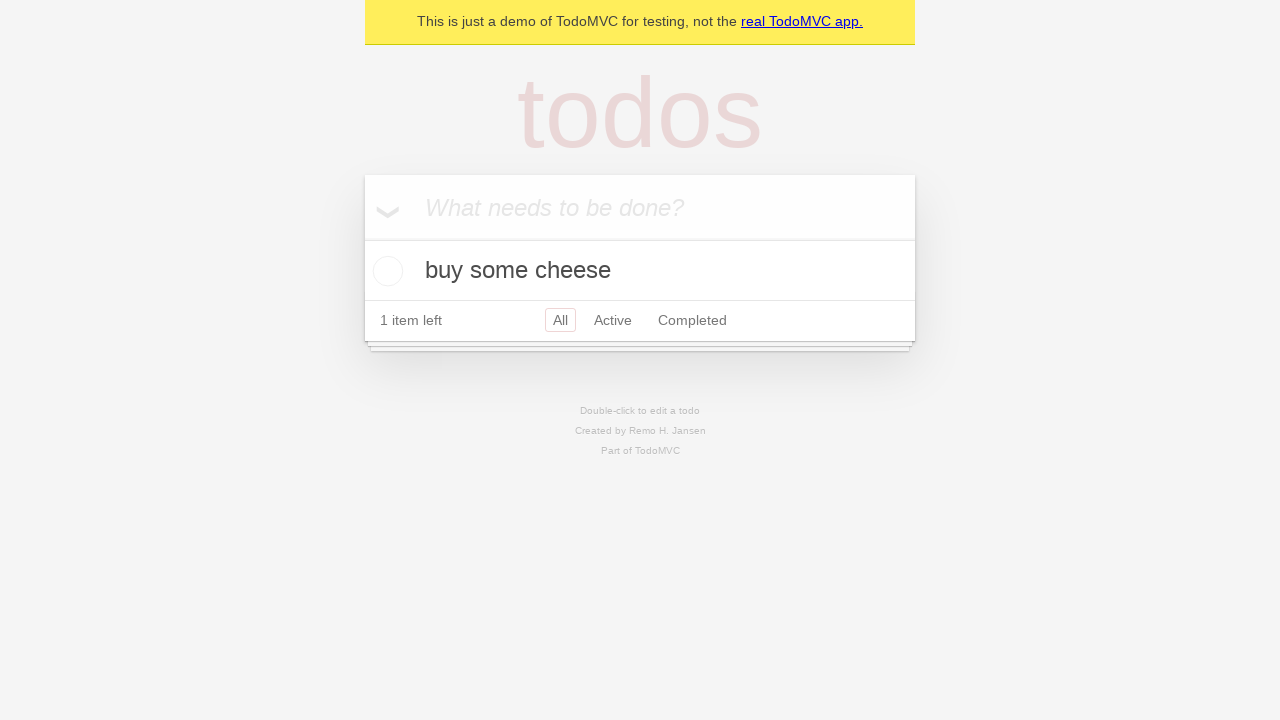

Filled todo input with 'feed the cat' on internal:attr=[placeholder="What needs to be done?"i]
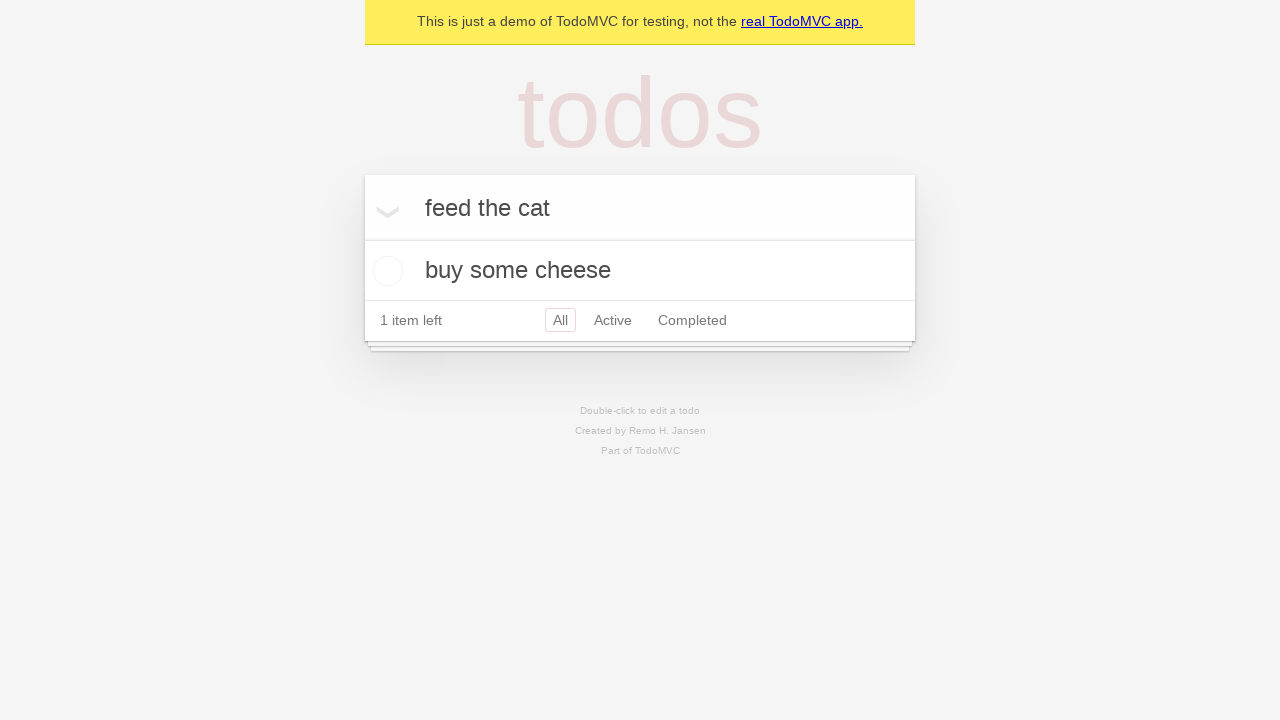

Pressed Enter to add second todo item on internal:attr=[placeholder="What needs to be done?"i]
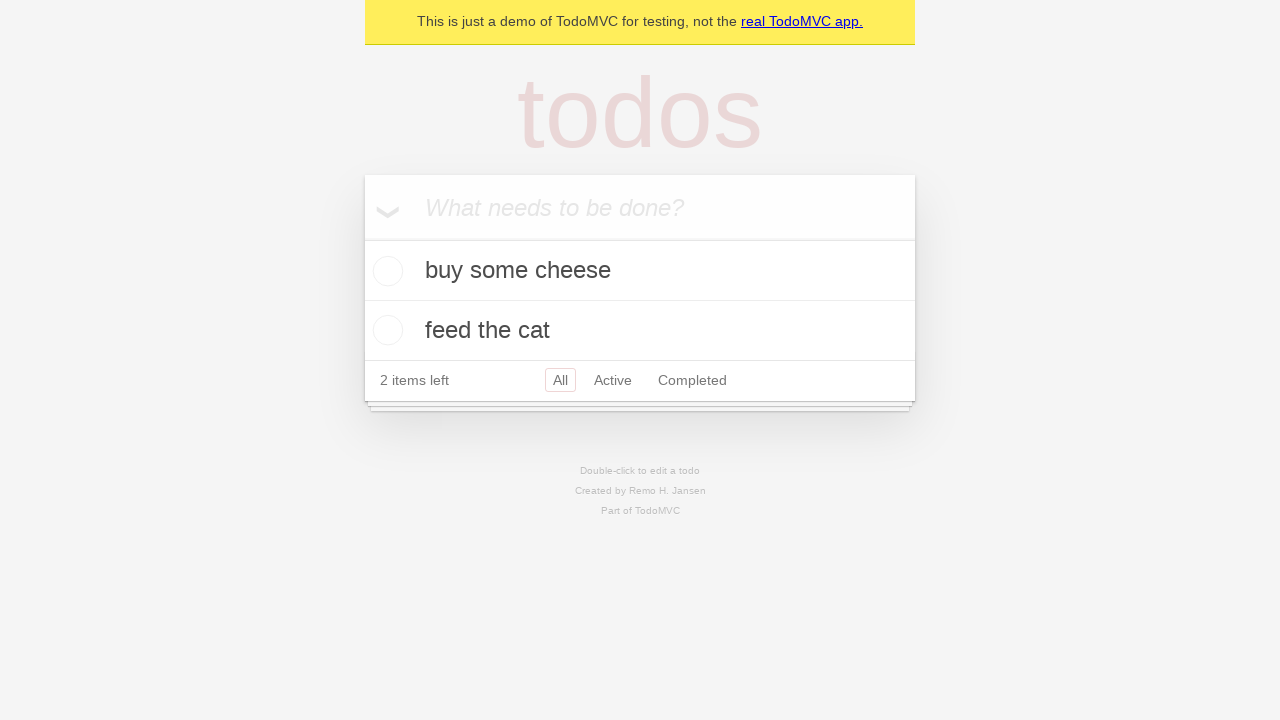

Filled todo input with 'book a doctors appointment' on internal:attr=[placeholder="What needs to be done?"i]
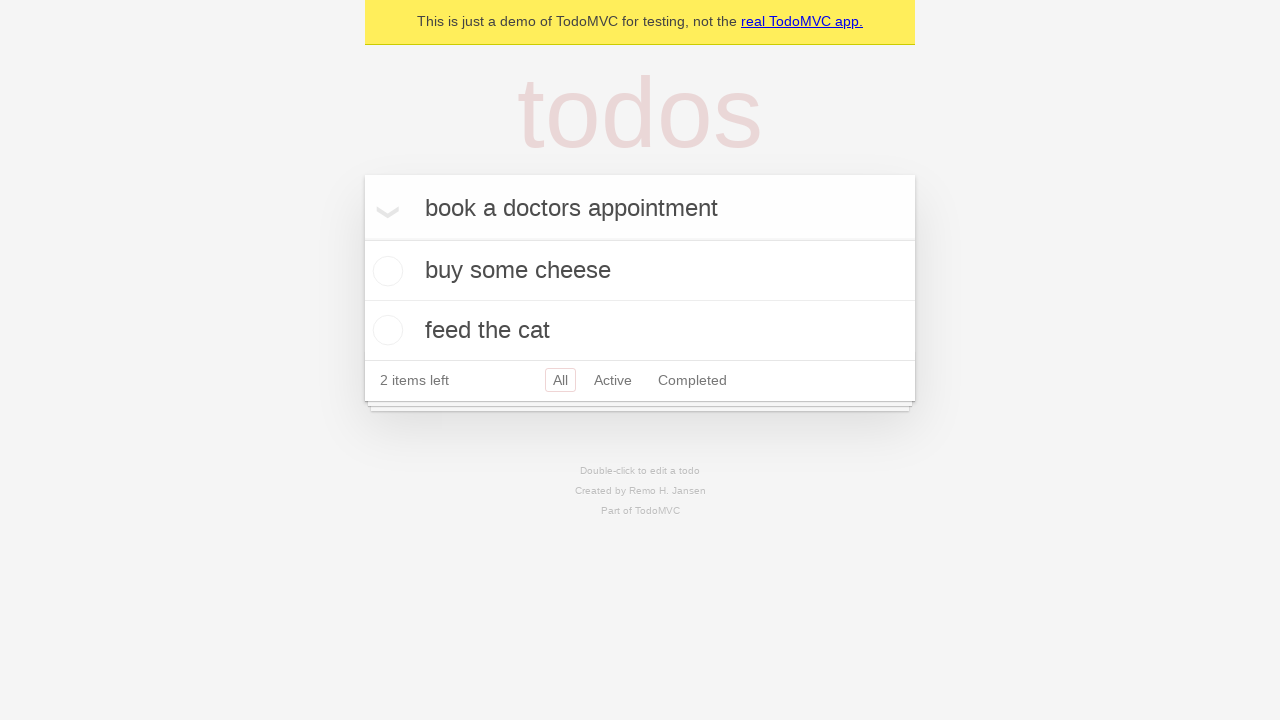

Pressed Enter to add third todo item on internal:attr=[placeholder="What needs to be done?"i]
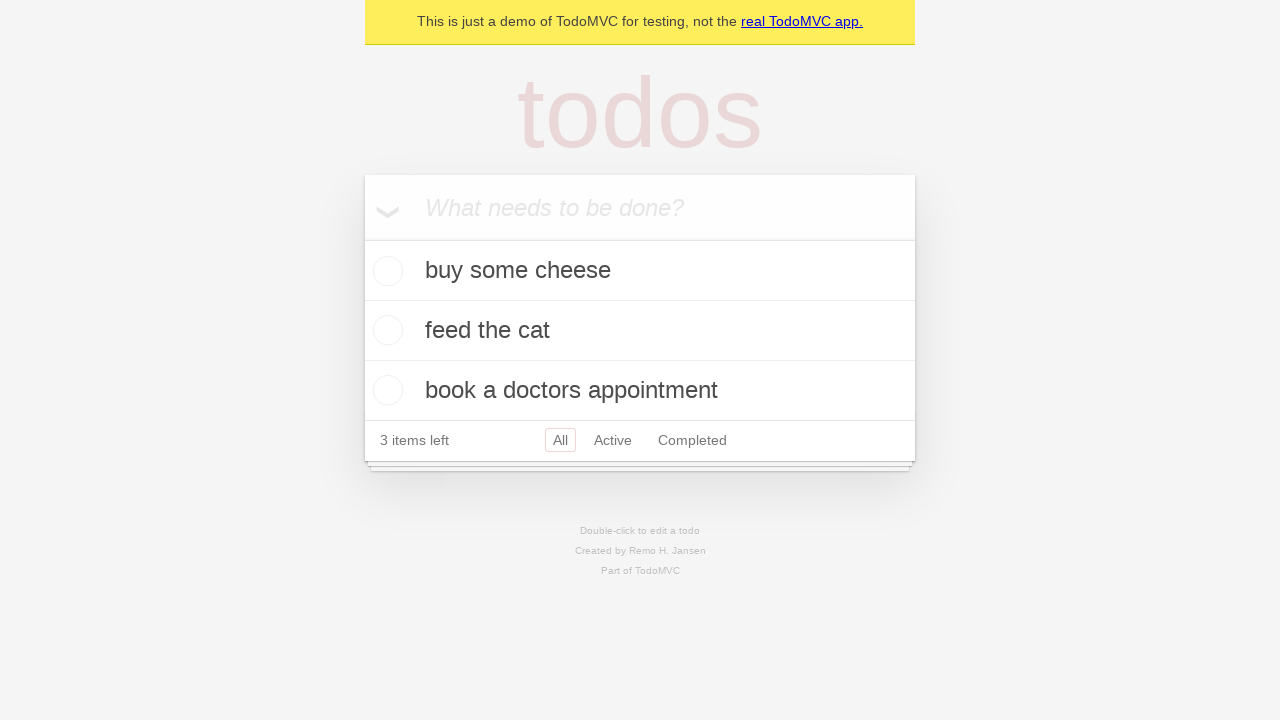

Clicked toggle all checkbox to mark all items as complete at (362, 238) on internal:label="Mark all as complete"i
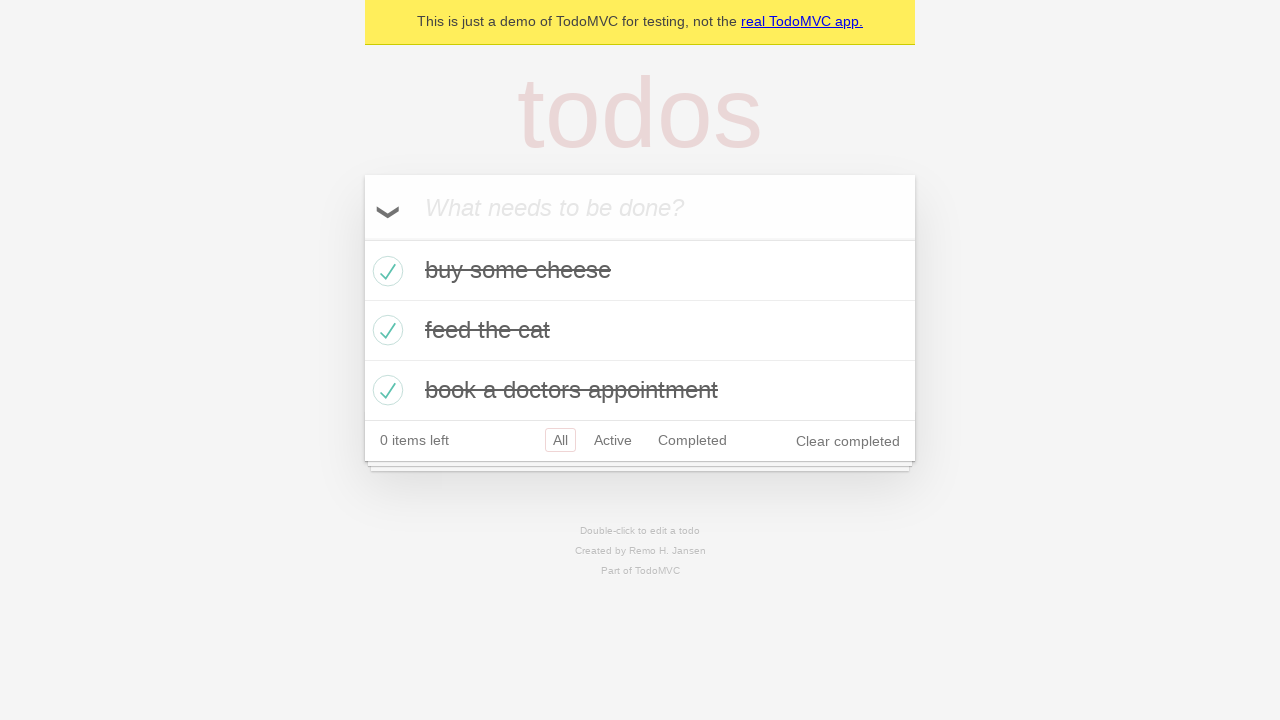

Clicked toggle all checkbox to uncheck all items and clear complete state at (362, 238) on internal:label="Mark all as complete"i
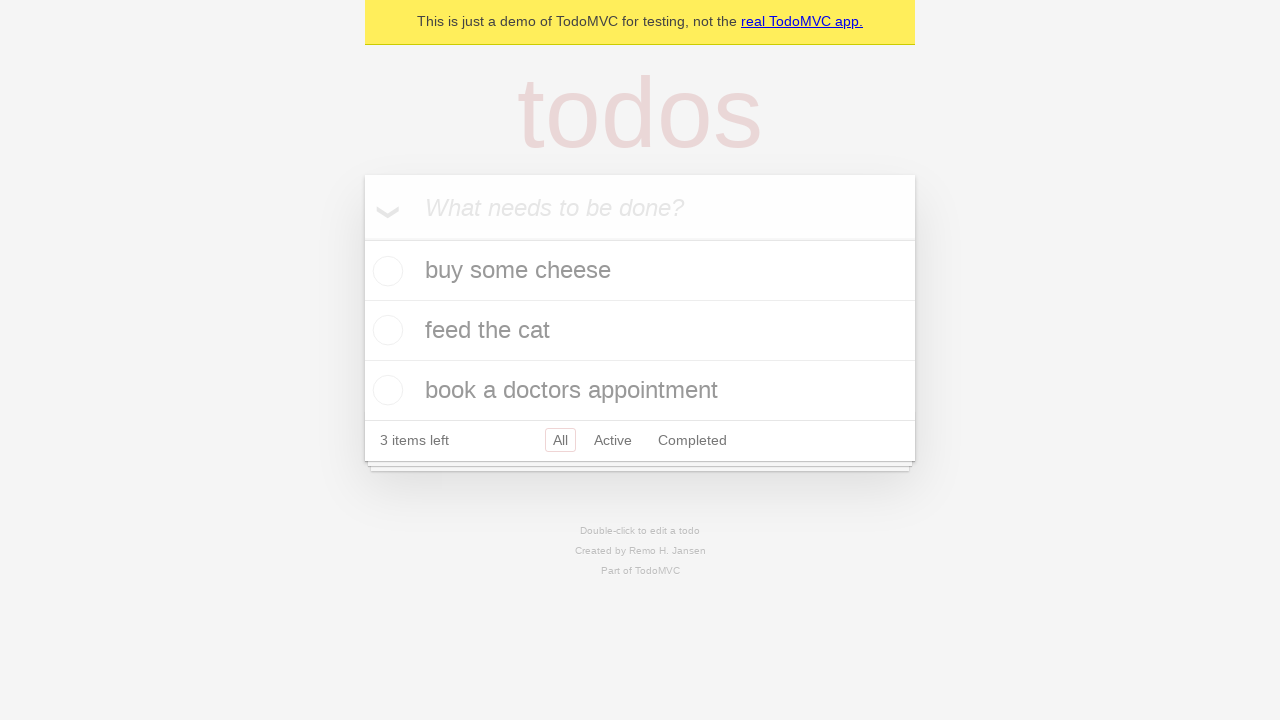

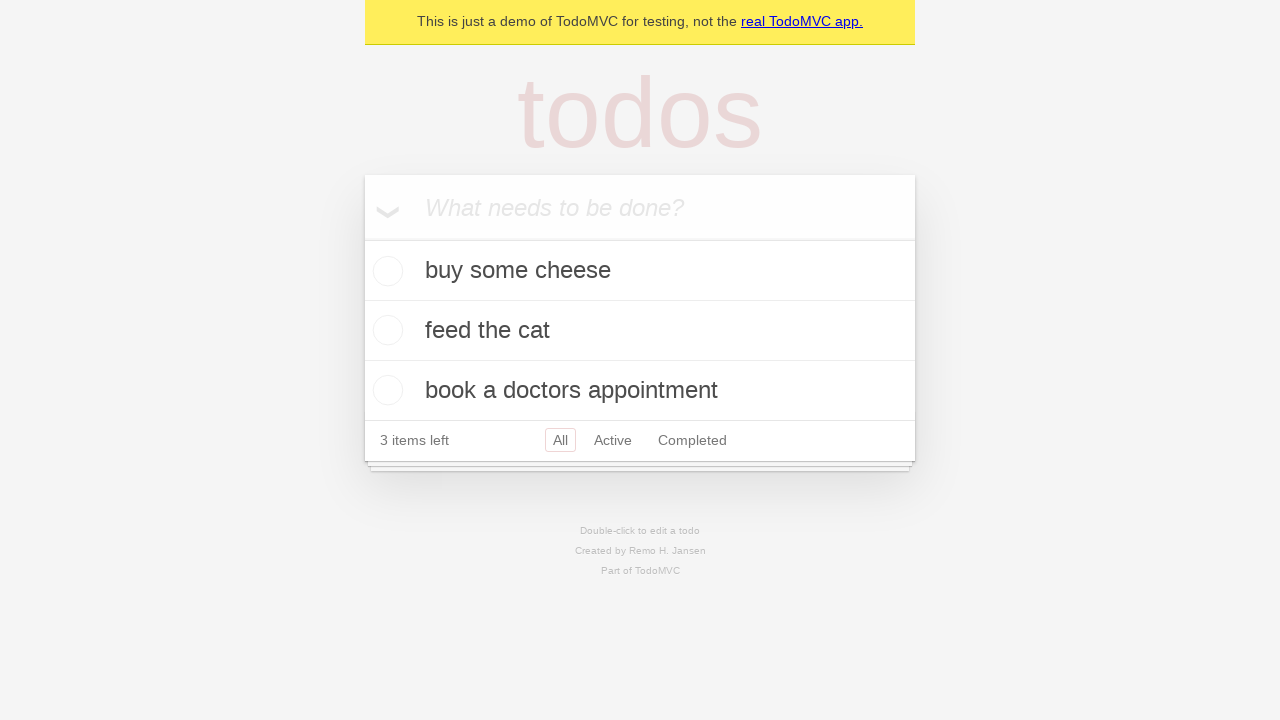